Tests browser navigation functionality by navigating between pages, using back/forward/refresh, and managing window states

Starting URL: https://cosmocode.io/automation-practice/

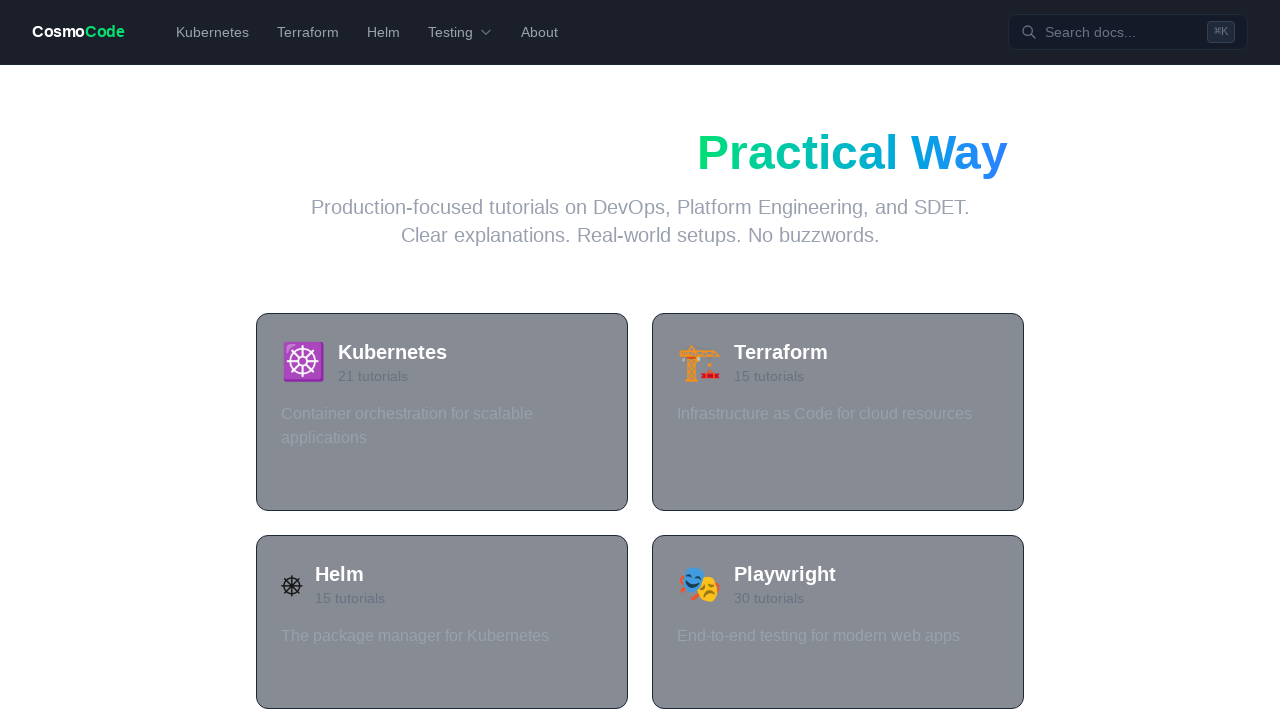

Navigated to https://selenium.dev
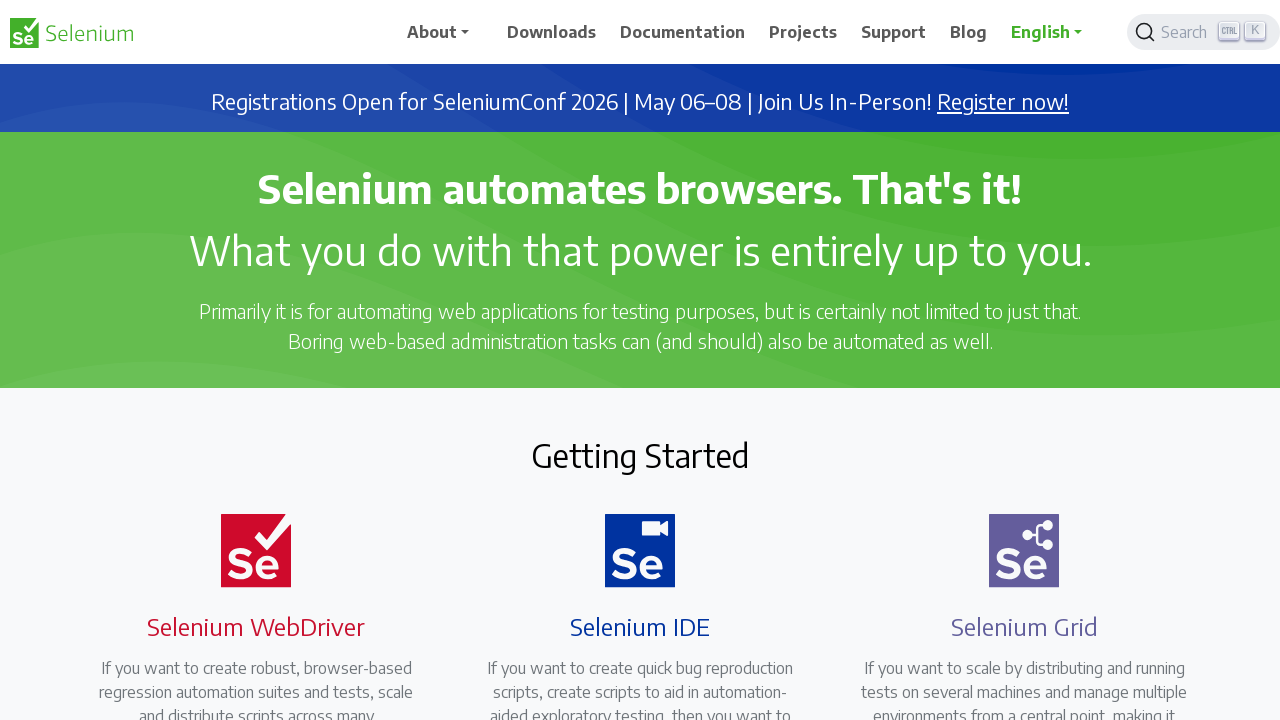

Navigated back to previous page
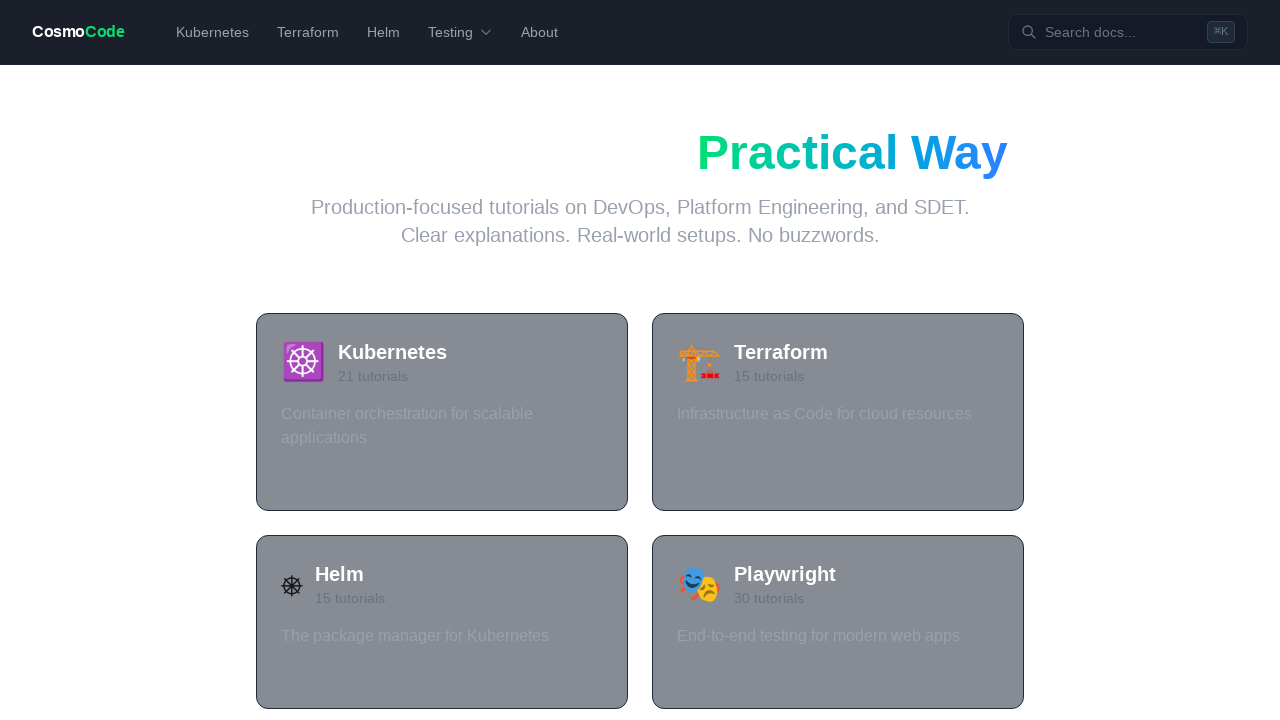

Navigated forward to next page
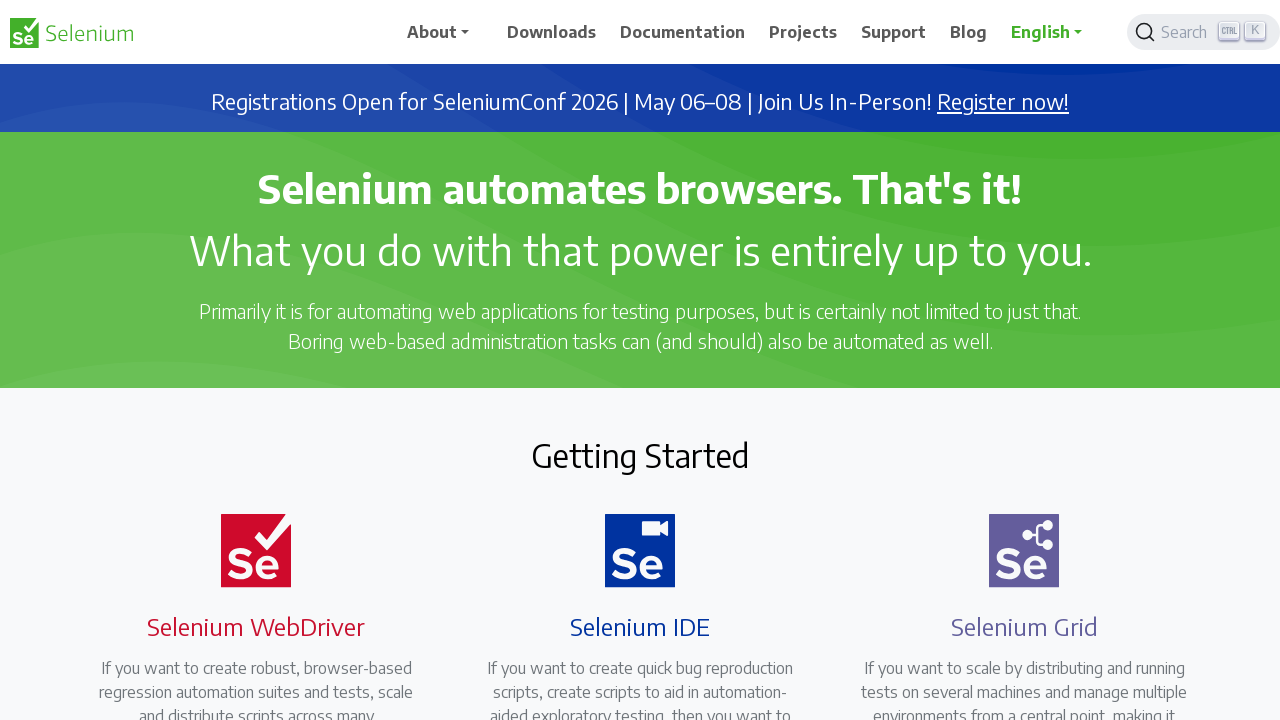

Refreshed current page
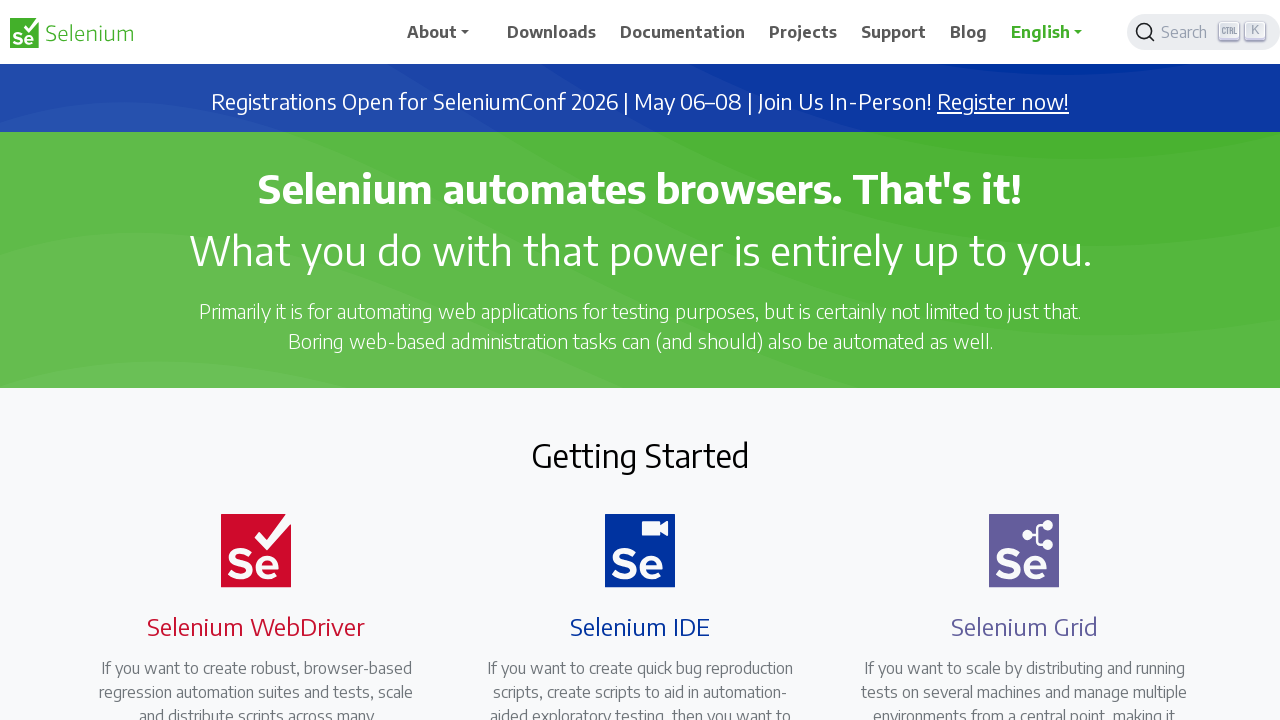

Maximized window to 1920x1080 viewport size
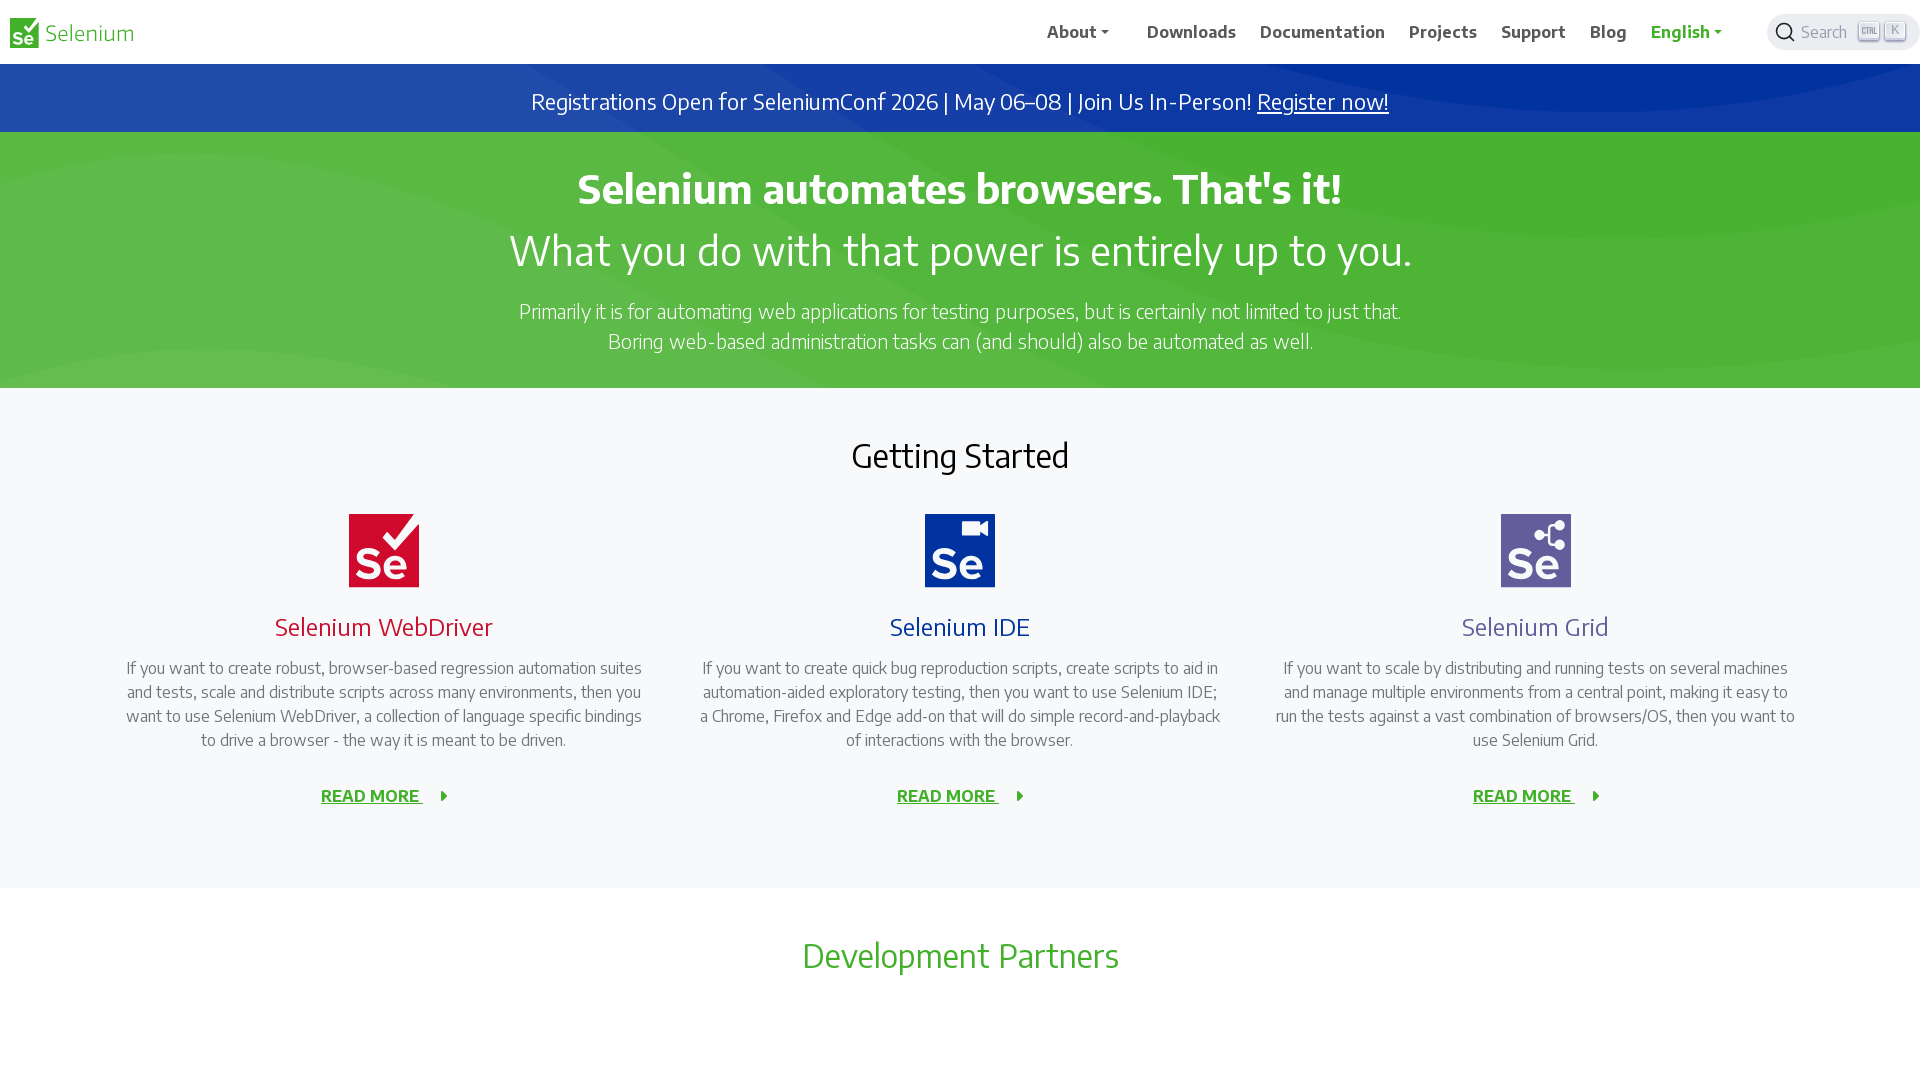

Resized window to 800x600 viewport size (simulated minimize)
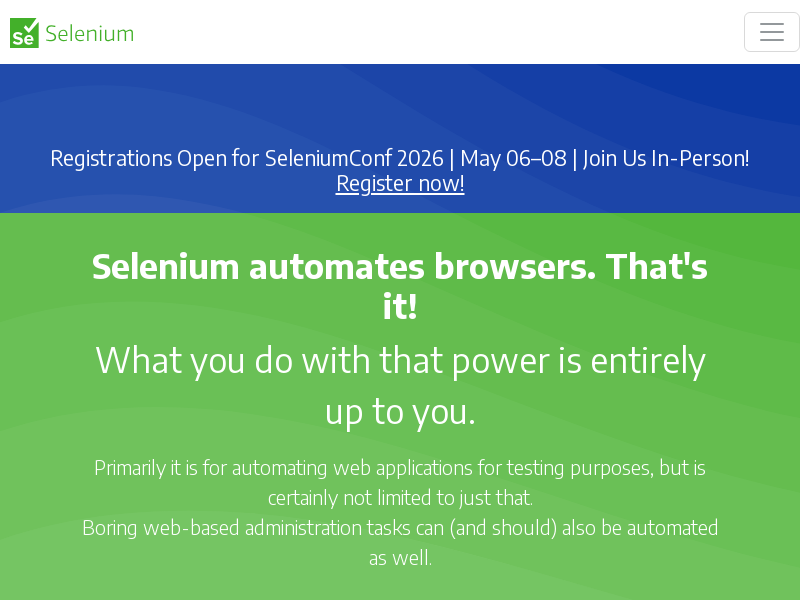

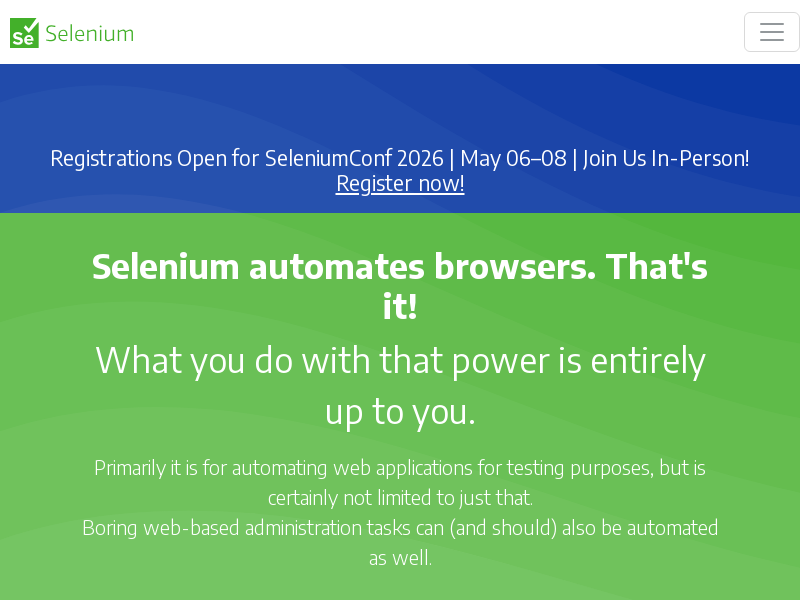